Navigates to the Danube webshop homepage and waits for the page content to load, verifying the bookstore interface is displayed.

Starting URL: https://danube-webshop.herokuapp.com/

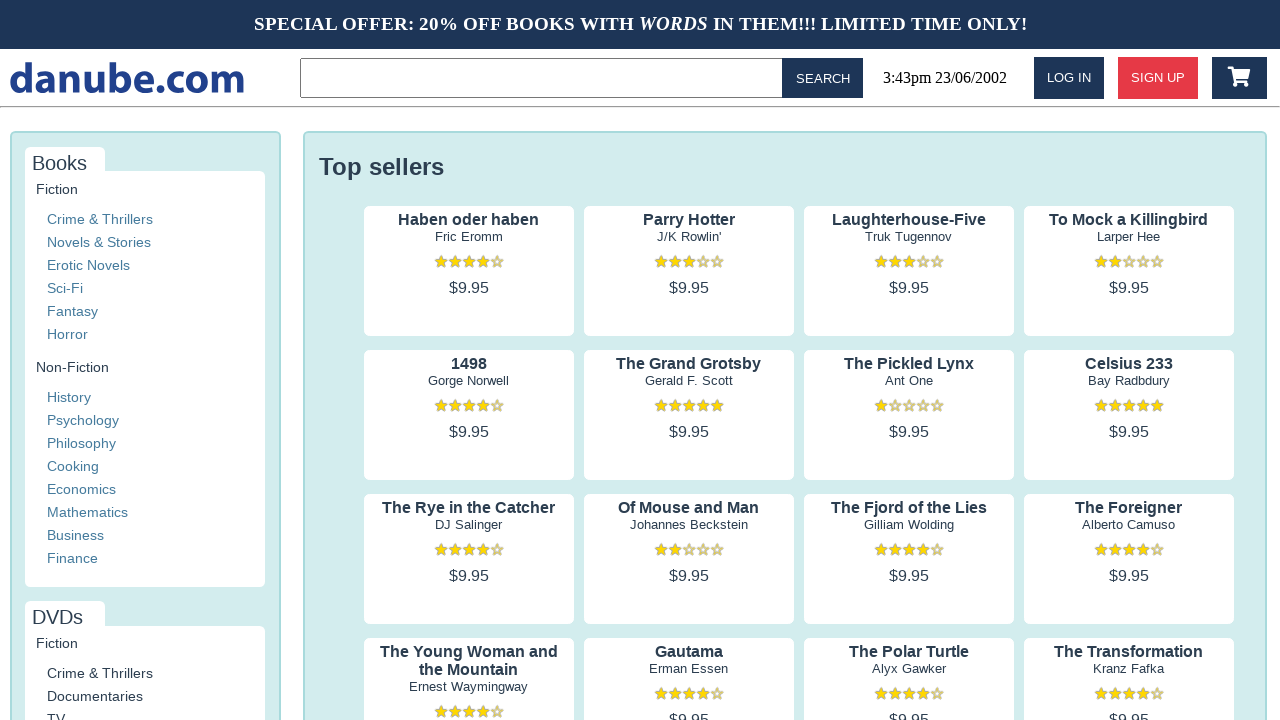

Waited for network idle state - page content loading complete
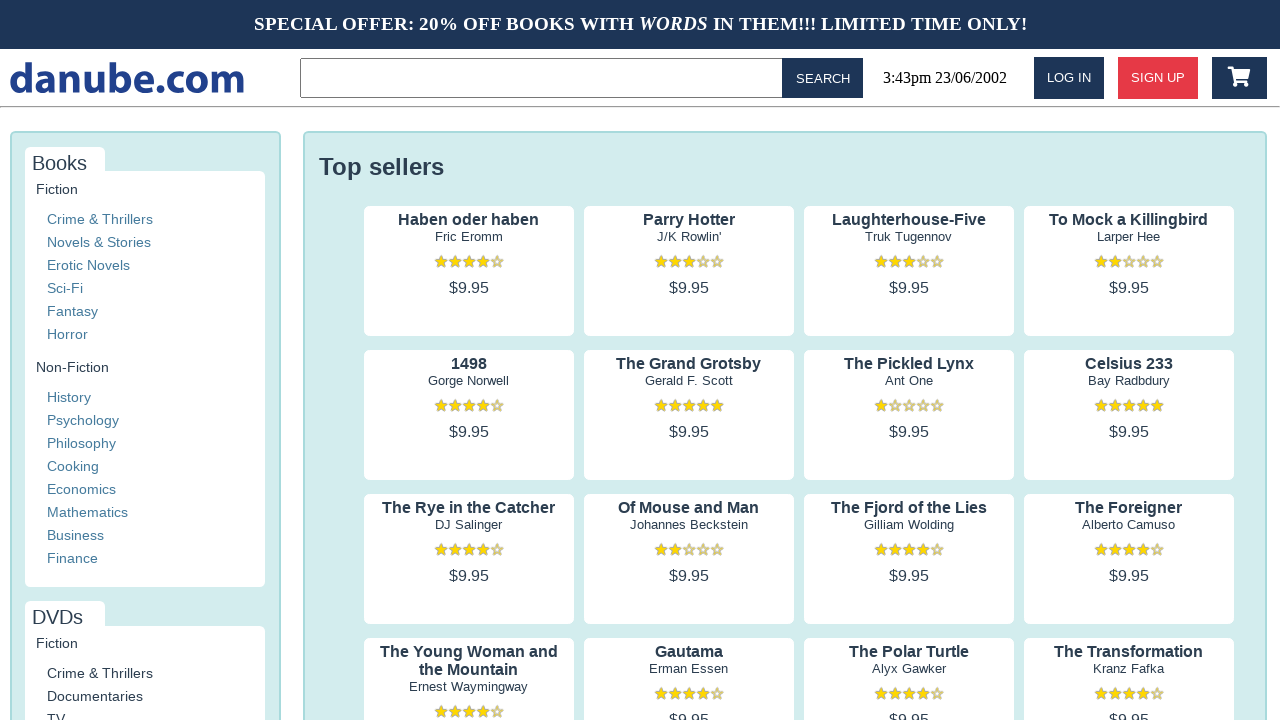

Shop content container loaded and visible
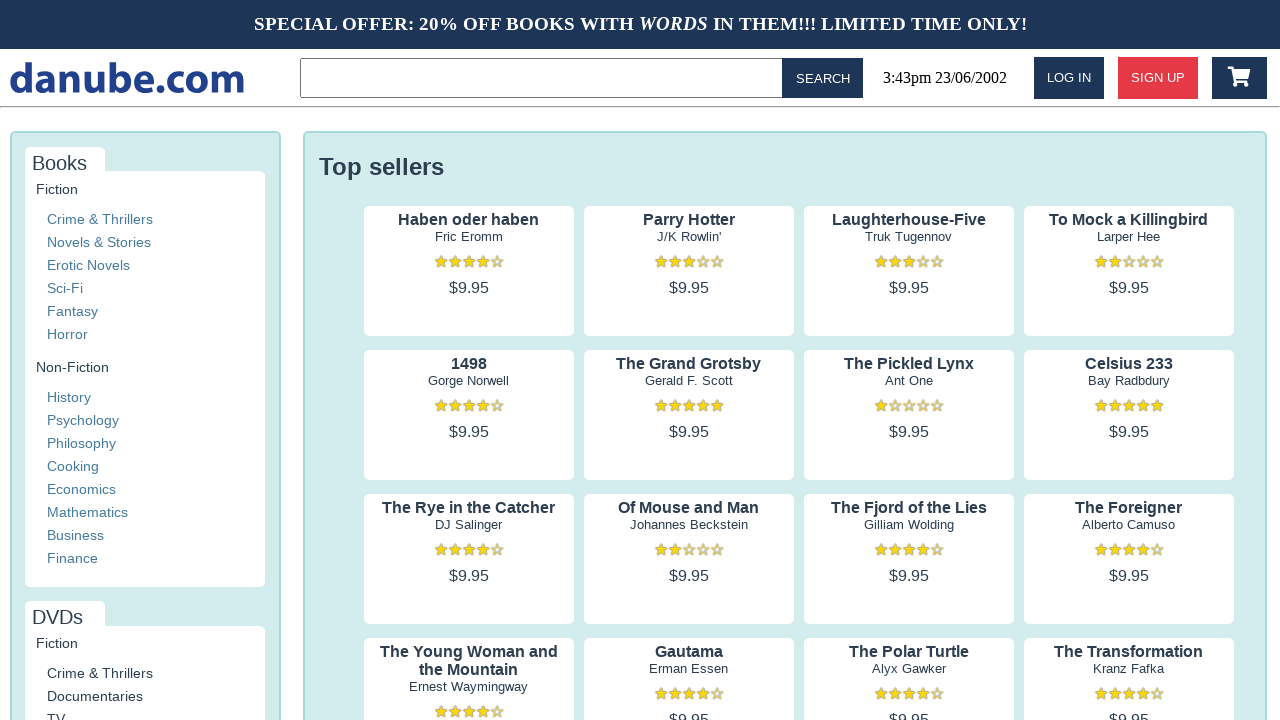

Danube webshop homepage fully loaded - bookstore interface verified
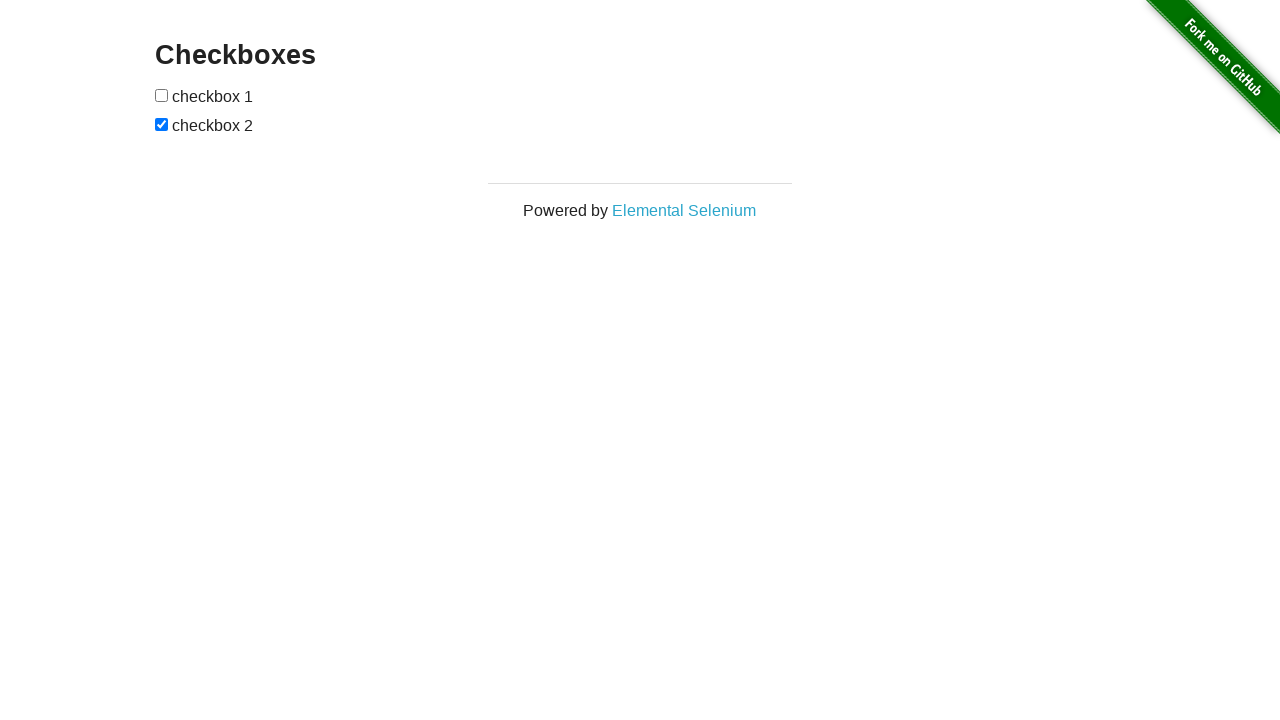

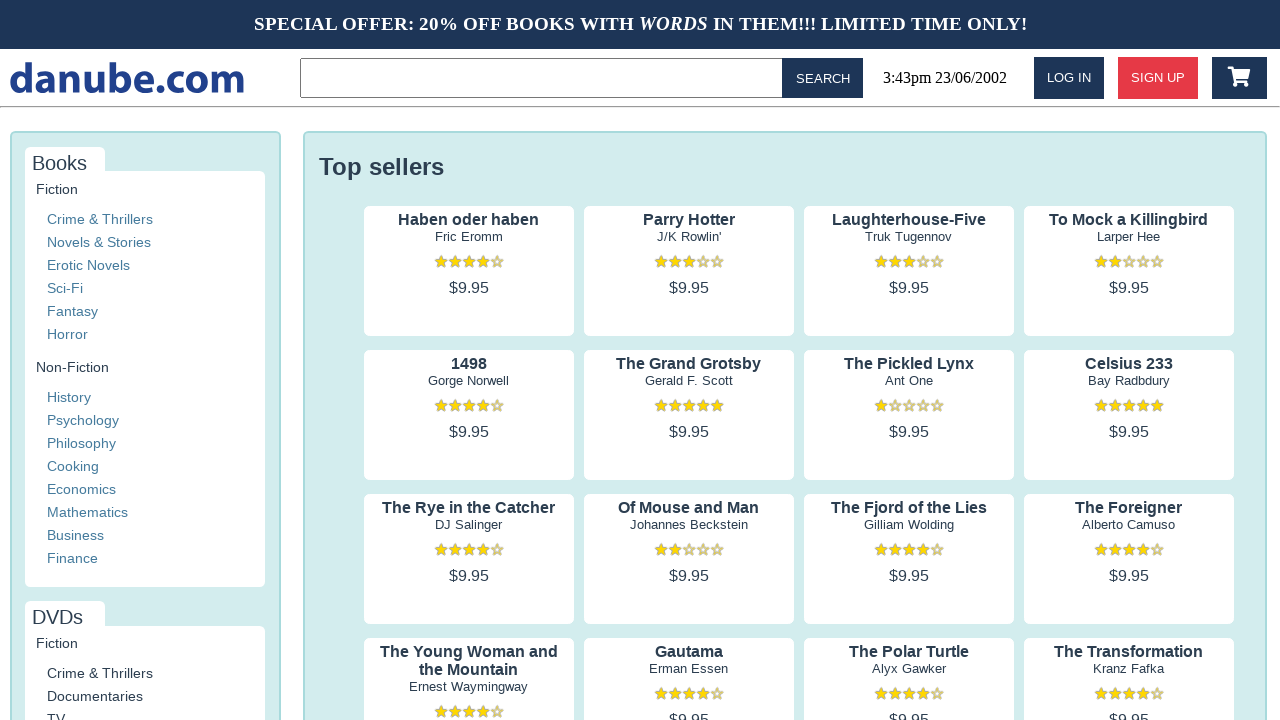